Tests suggestive input functionality by typing a name in the "to" field, selecting an address from the dropdown, and verifying the selected address contains the input text

Starting URL: https://joshcheung.github.io/lob_vue/

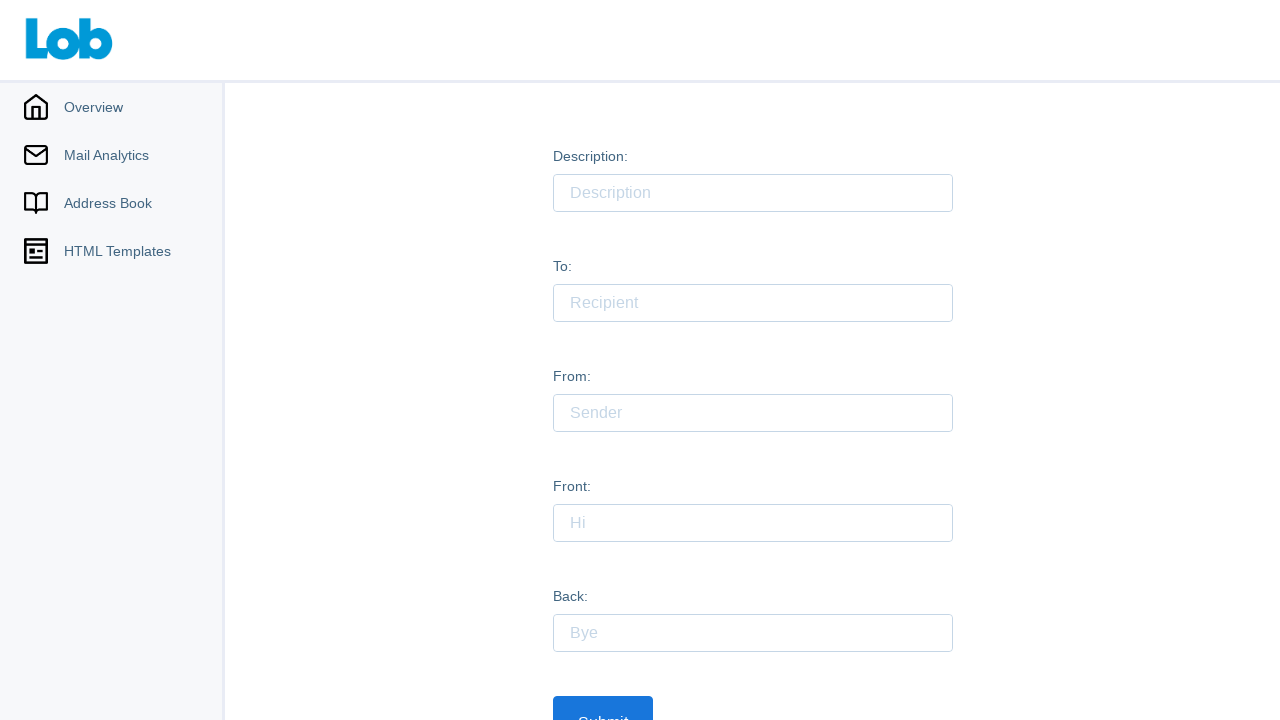

Waited 2 seconds for page to load
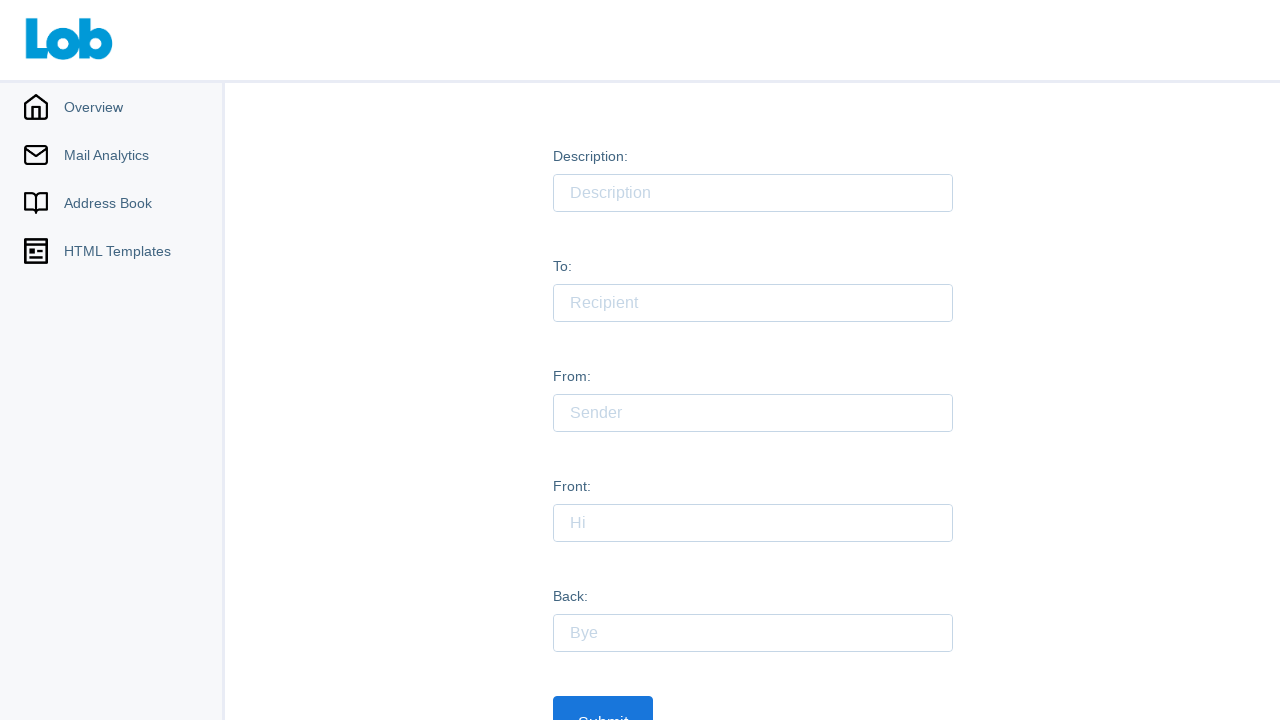

Filled 'to' field with 'nicholas' on #to
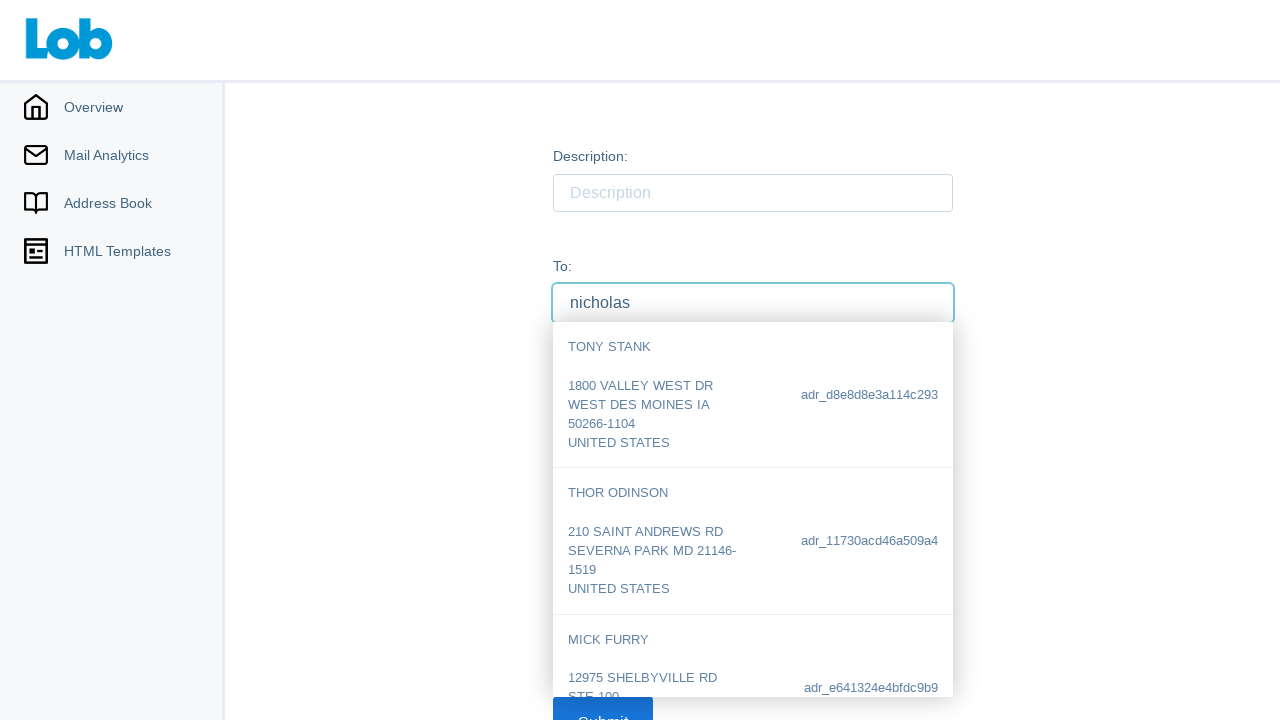

Dropdown appeared with address suggestions
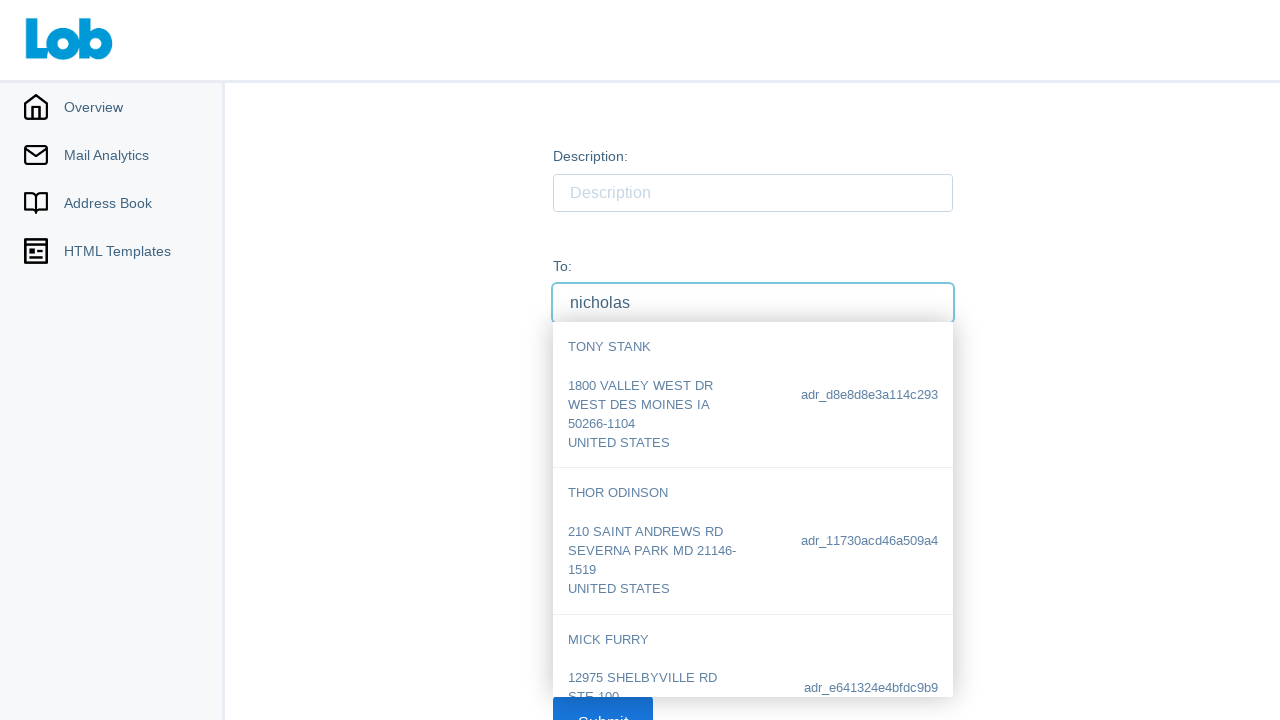

Clicked first address from dropdown at (752, 395) on #dropdown .address
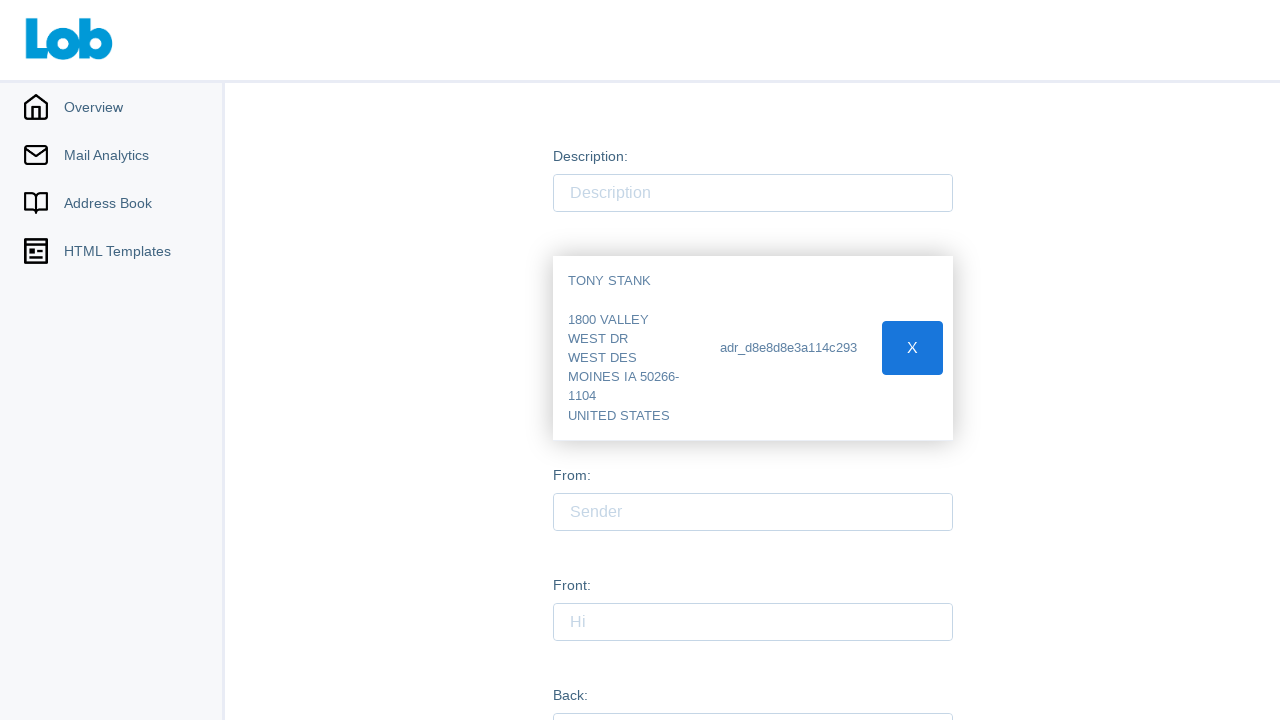

Address was selected and marked as selected
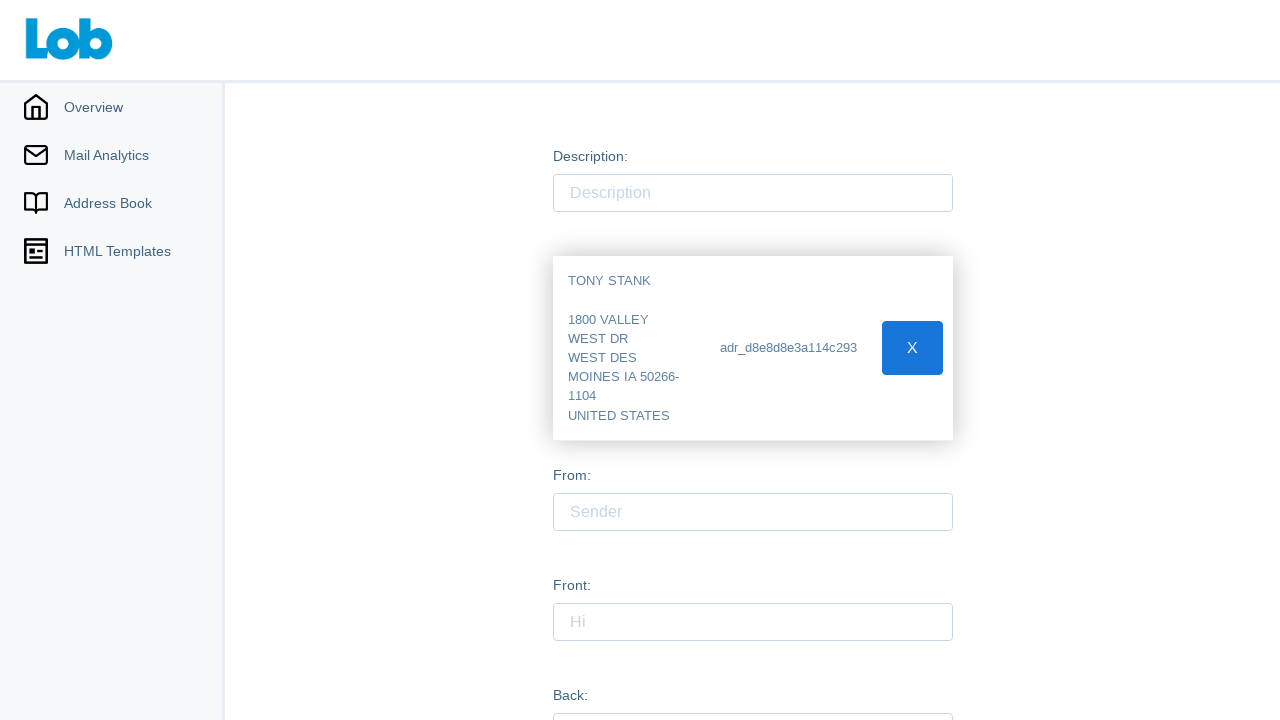

Clicked cancel button to deselect the address at (912, 348) on .address.selected .button #cancel
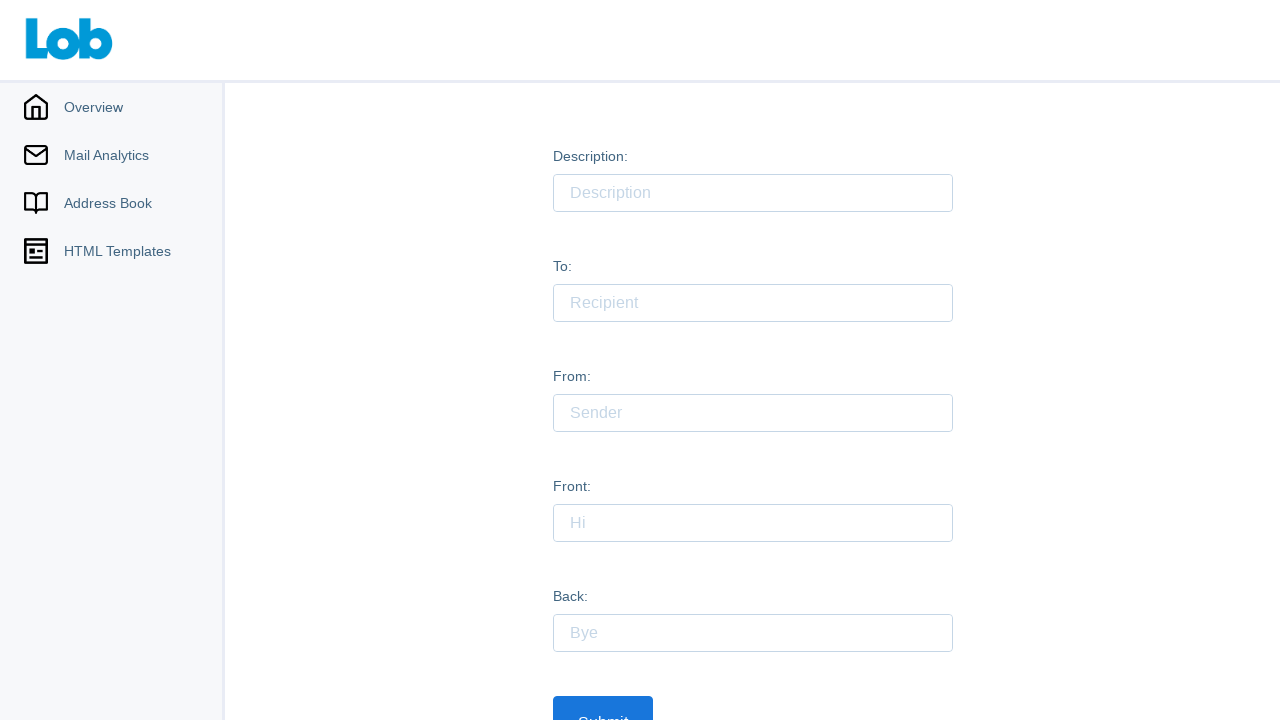

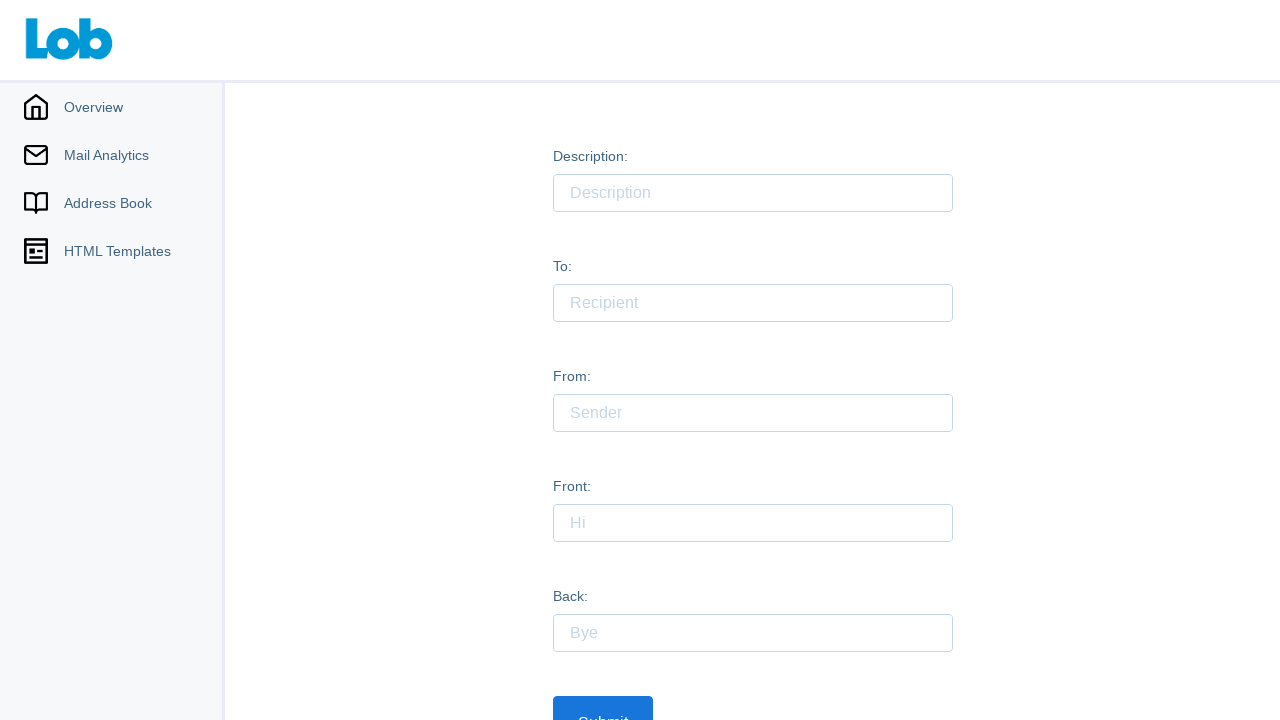